Tests that the hero promotional text about discount is present and clickable on the homepage.

Starting URL: https://is-218-project.vercel.app/

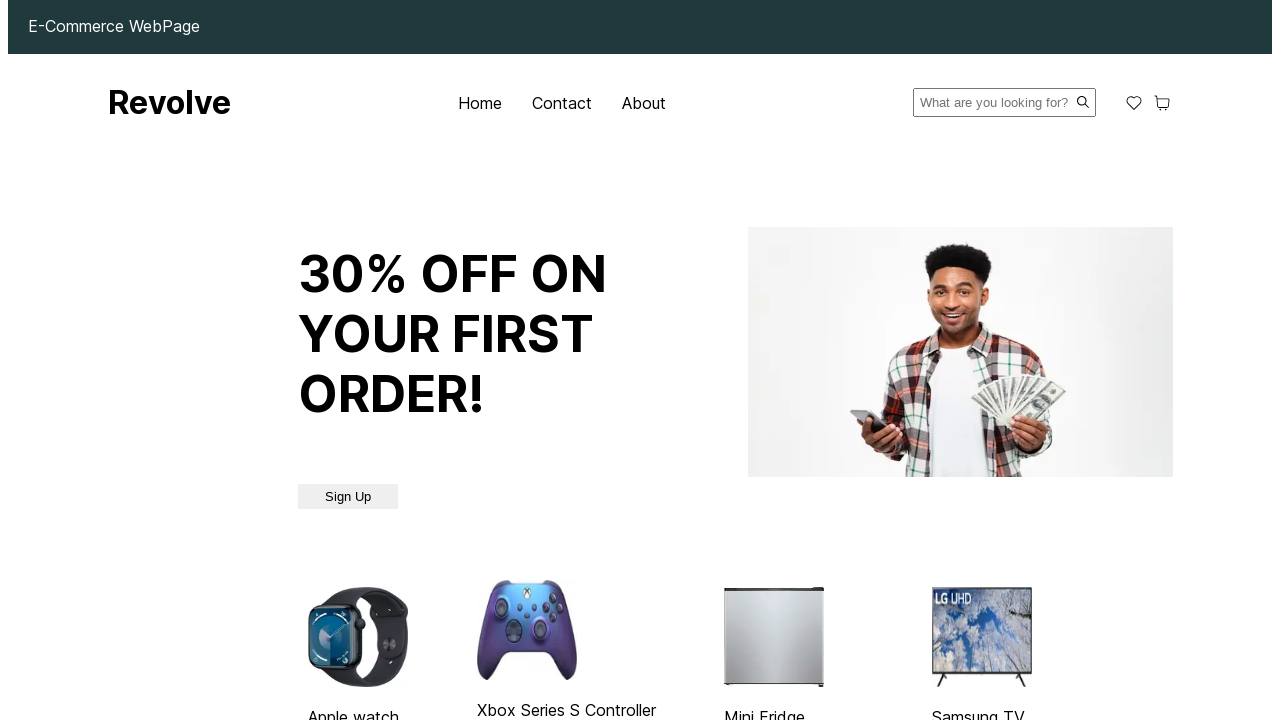

Navigated to homepage
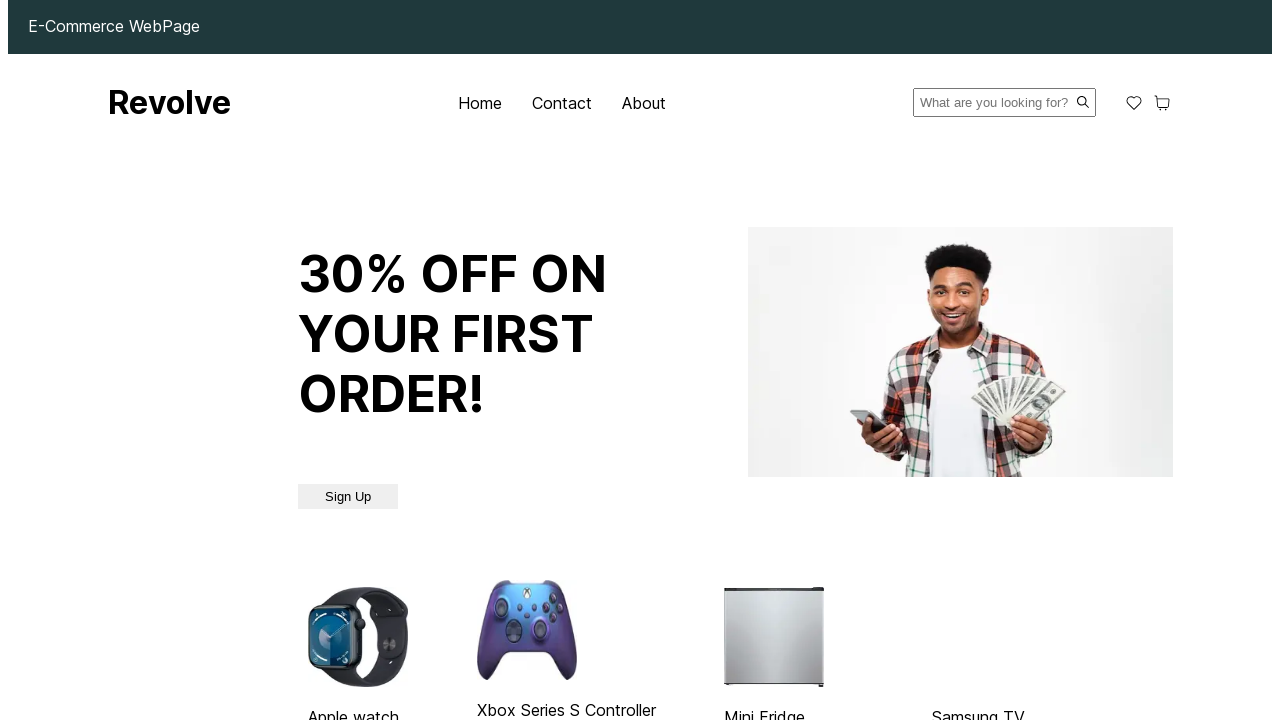

Clicked on hero promotional text about discount at (473, 334) on internal:text="% OFF ON YOUR FIRST ORDER!"i
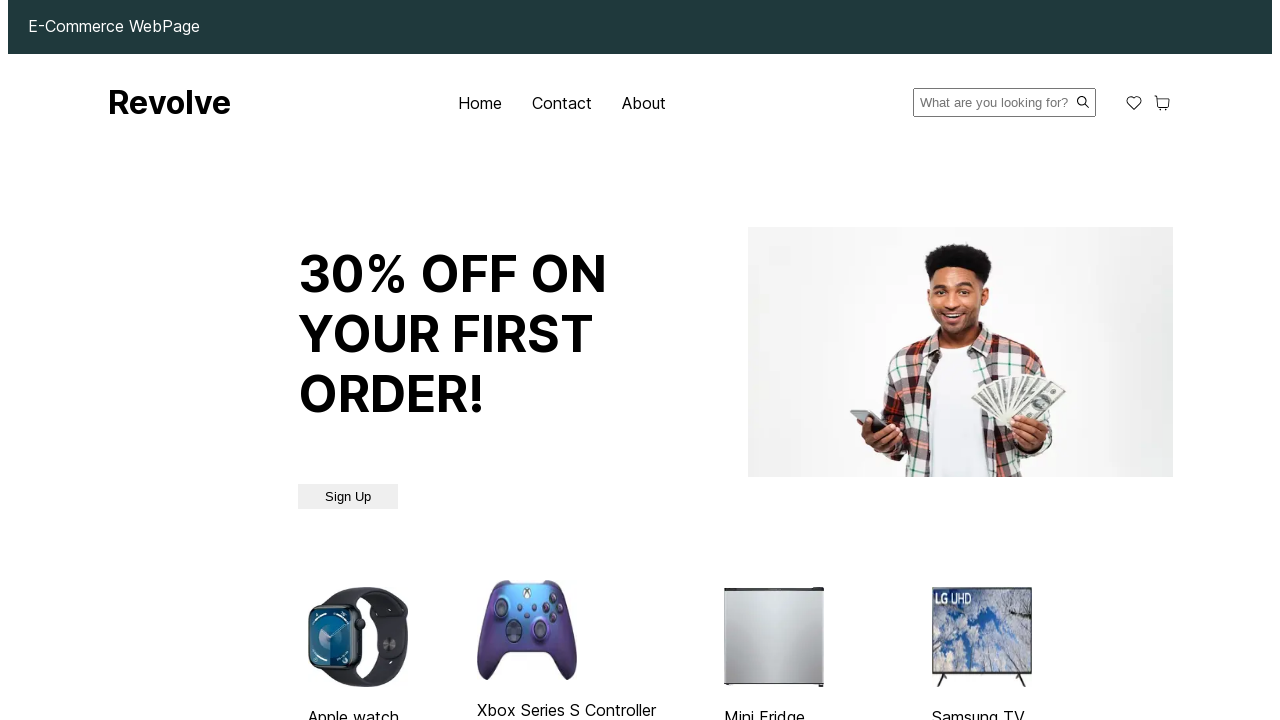

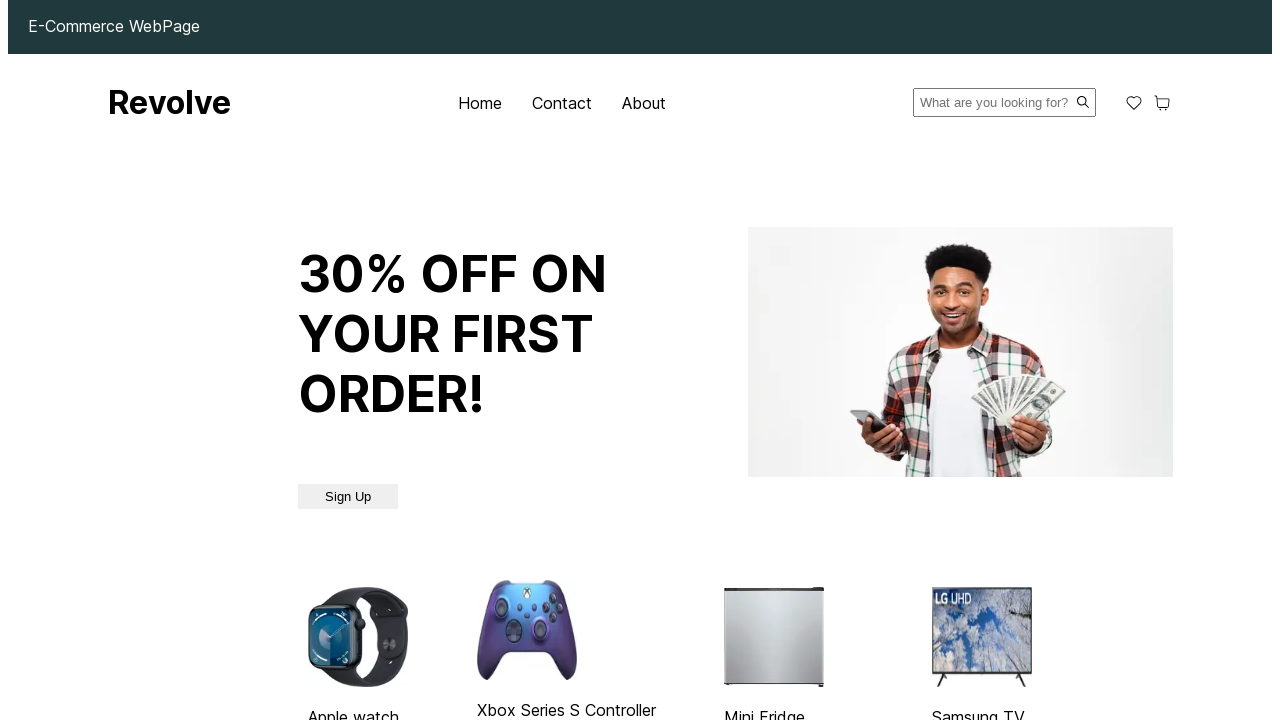